Tests that entered text is trimmed when saving edits

Starting URL: https://demo.playwright.dev/todomvc

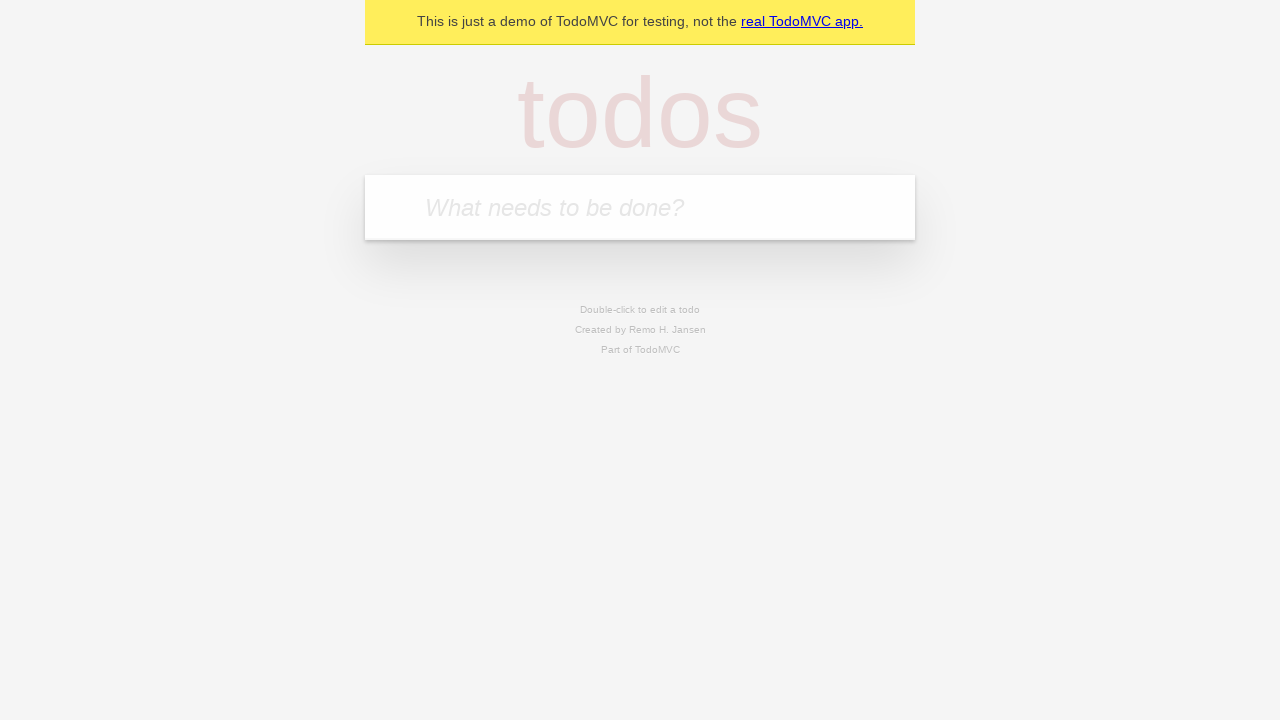

Filled todo input with 'buy some cheese' on internal:attr=[placeholder="What needs to be done?"i]
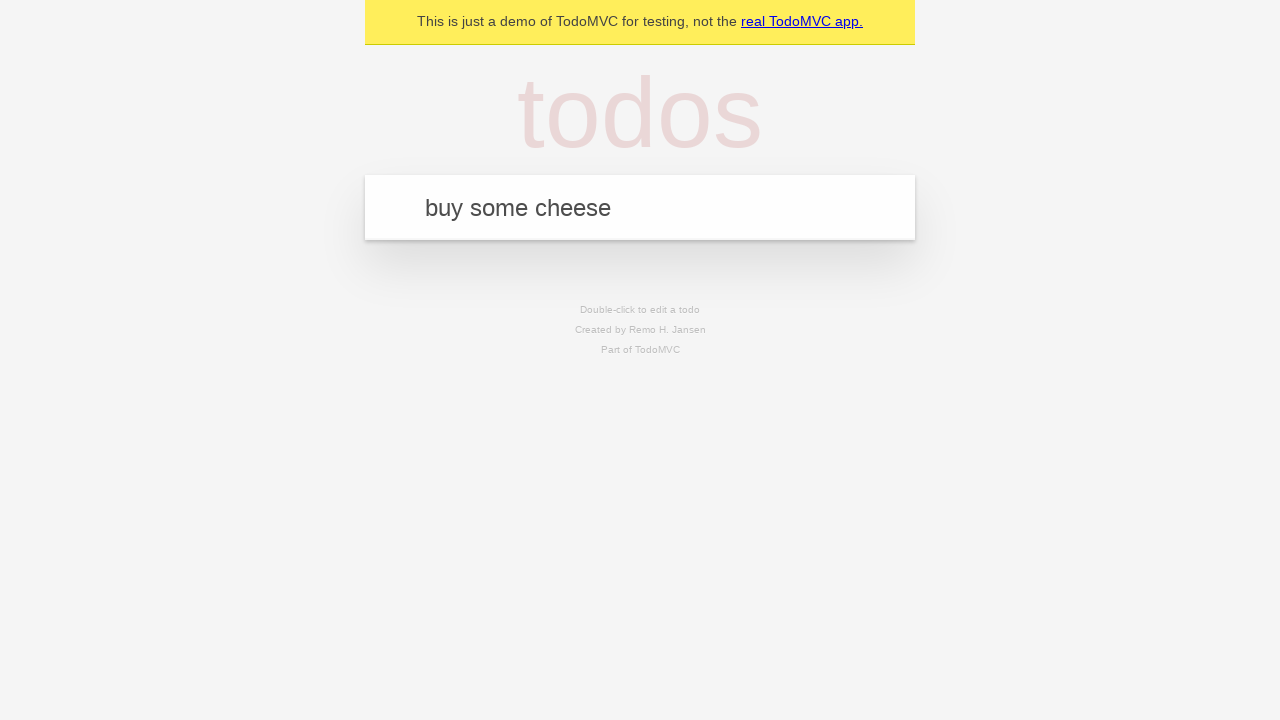

Pressed Enter to create first todo on internal:attr=[placeholder="What needs to be done?"i]
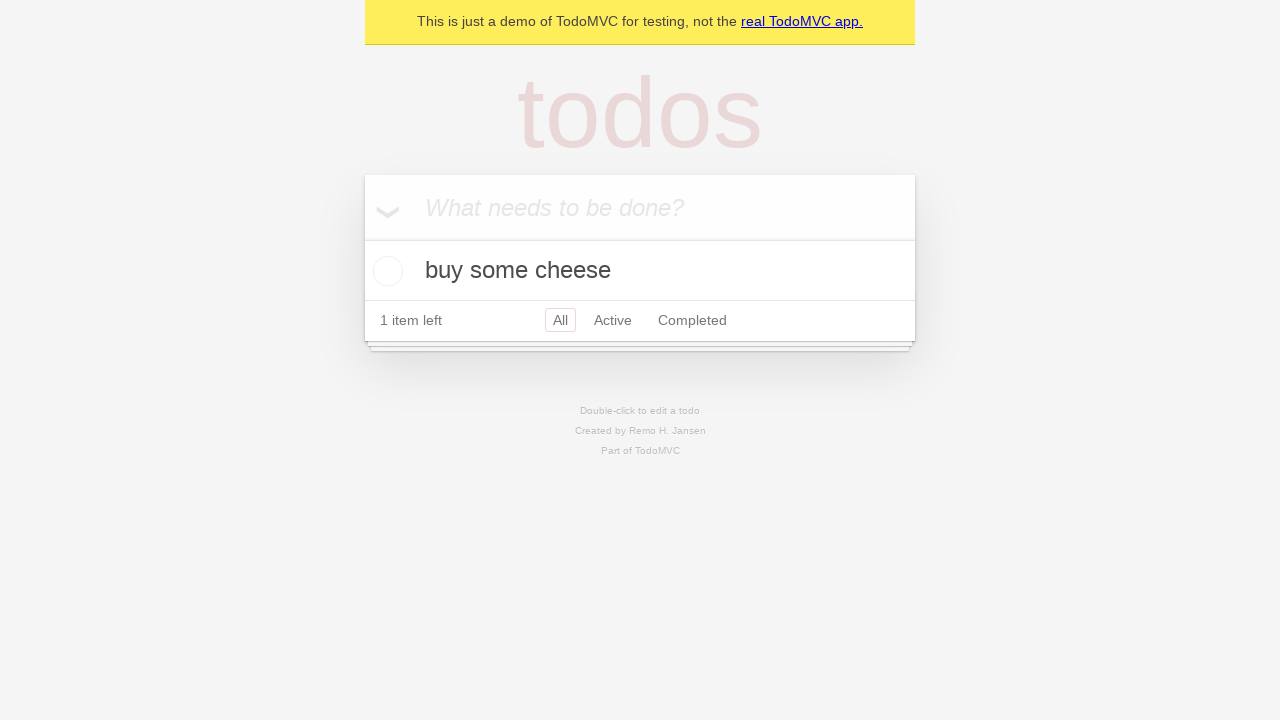

Filled todo input with 'feed the cat' on internal:attr=[placeholder="What needs to be done?"i]
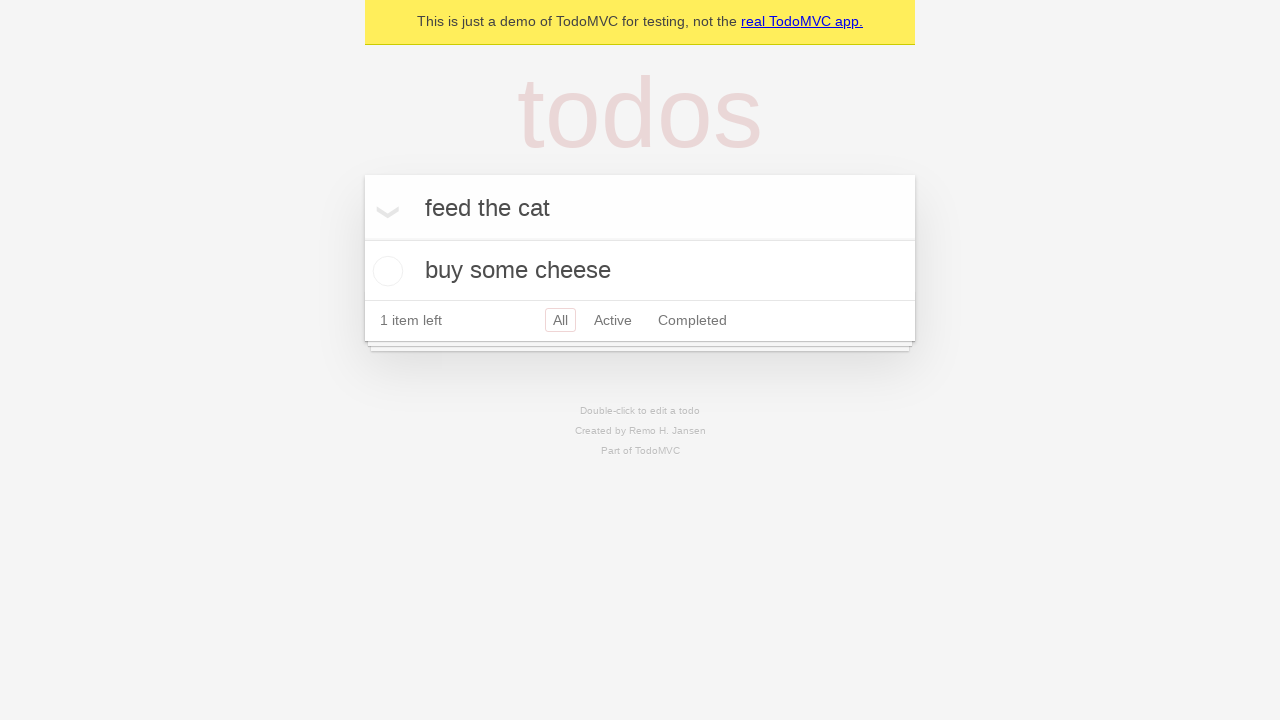

Pressed Enter to create second todo on internal:attr=[placeholder="What needs to be done?"i]
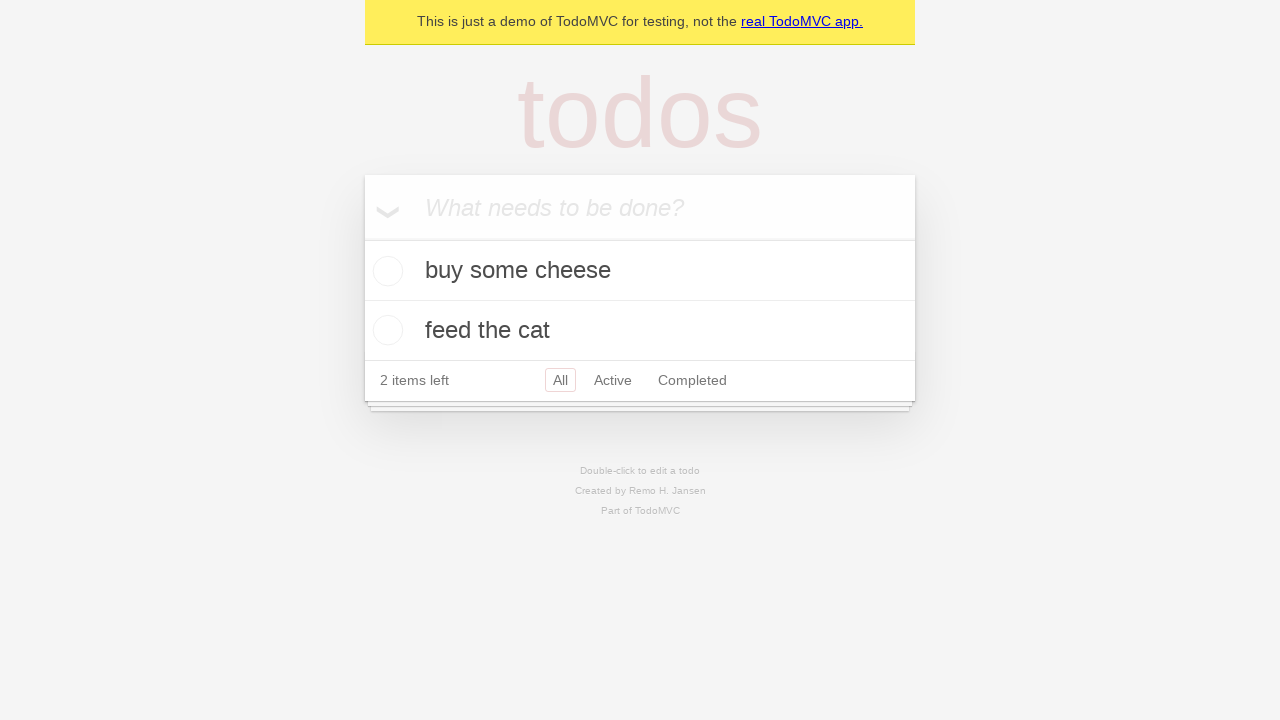

Filled todo input with 'book a doctors appointment' on internal:attr=[placeholder="What needs to be done?"i]
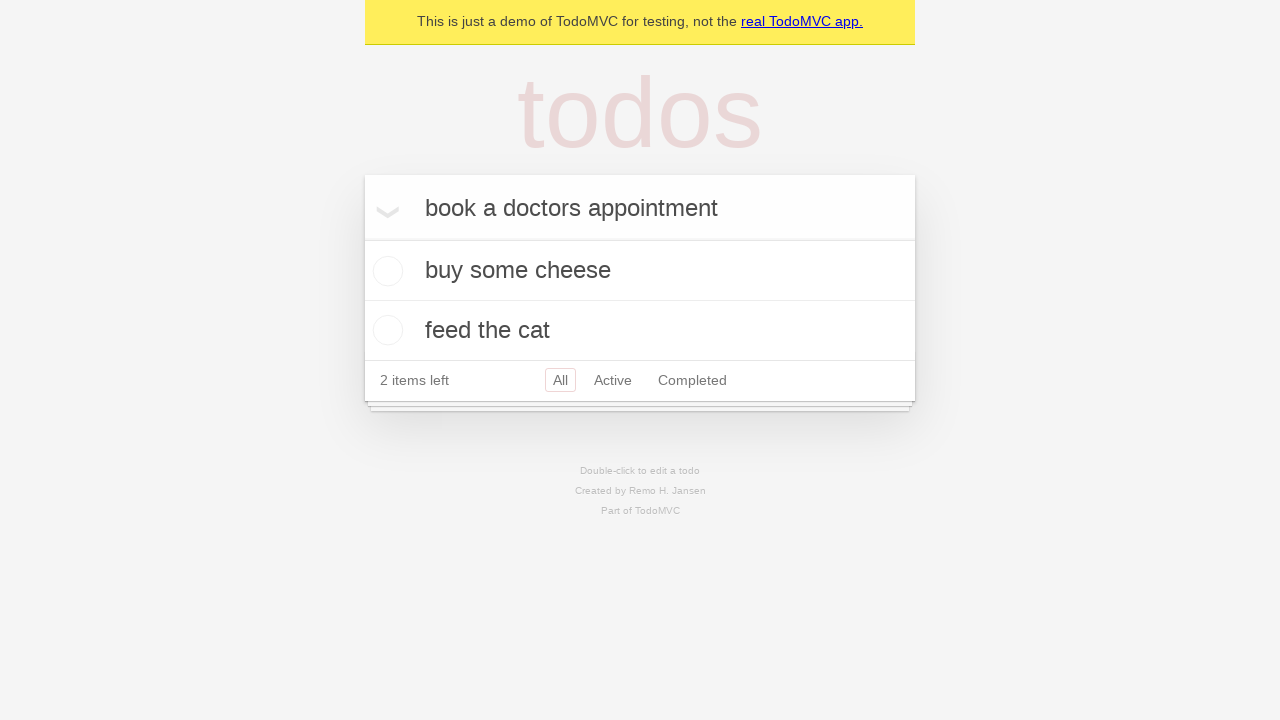

Pressed Enter to create third todo on internal:attr=[placeholder="What needs to be done?"i]
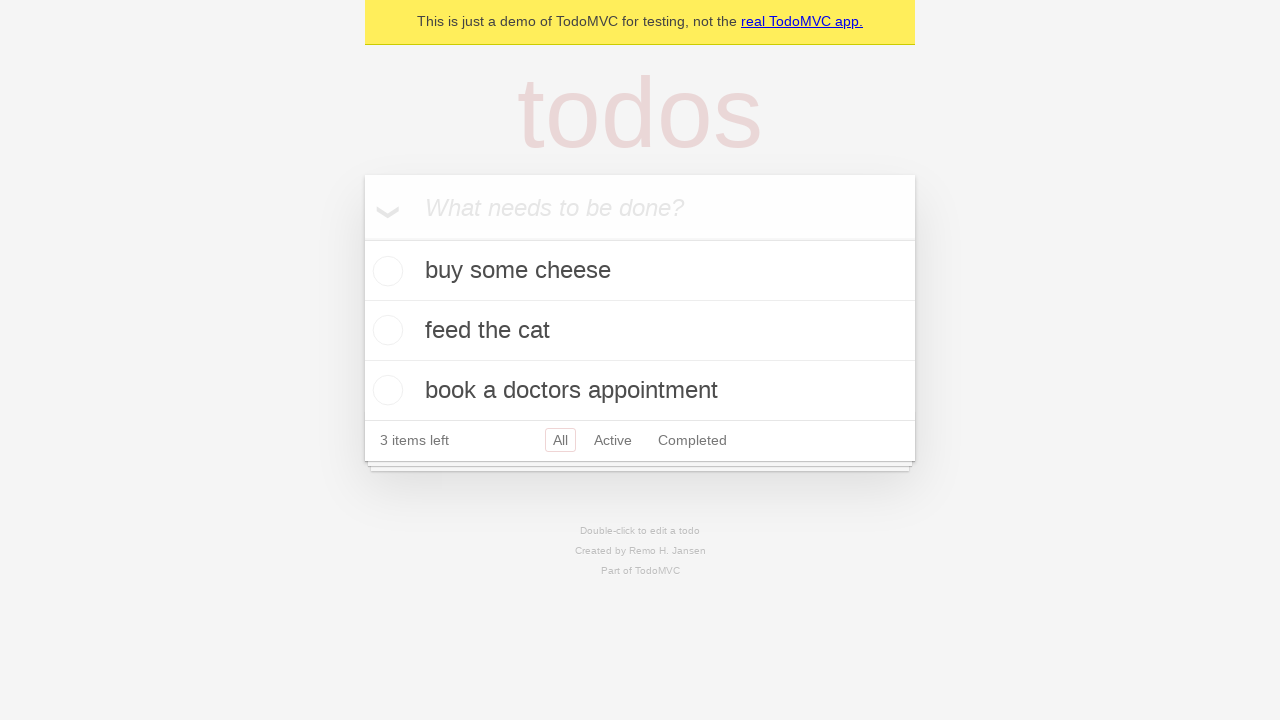

Waited for all 3 todo items to be loaded
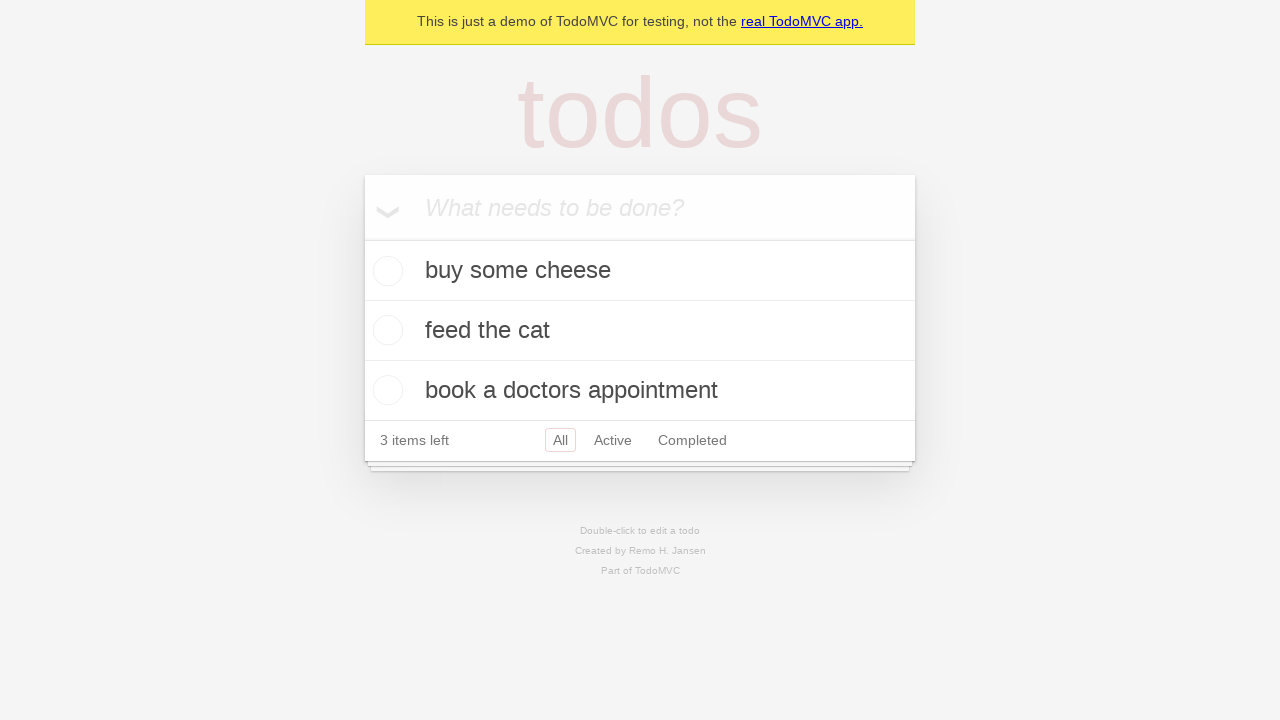

Double-clicked second todo item to enter edit mode at (640, 331) on internal:testid=[data-testid="todo-item"s] >> nth=1
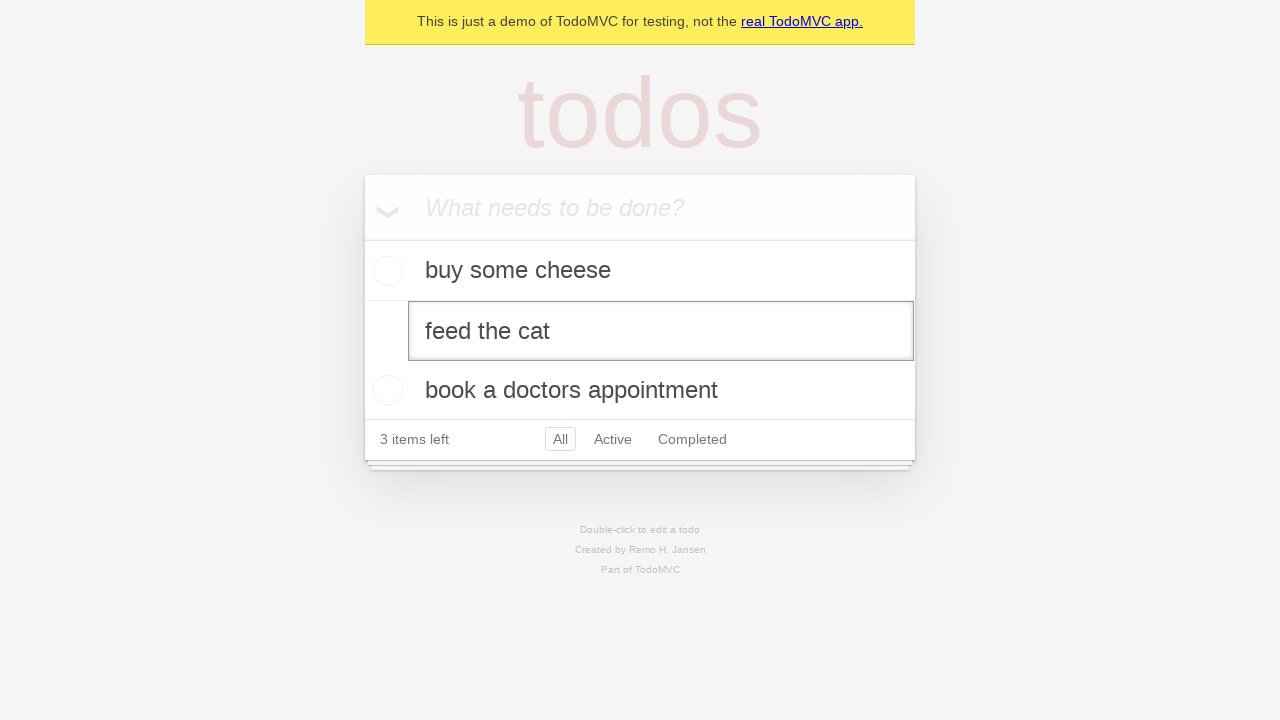

Filled edit field with text containing surrounding whitespace on internal:testid=[data-testid="todo-item"s] >> nth=1 >> internal:role=textbox[nam
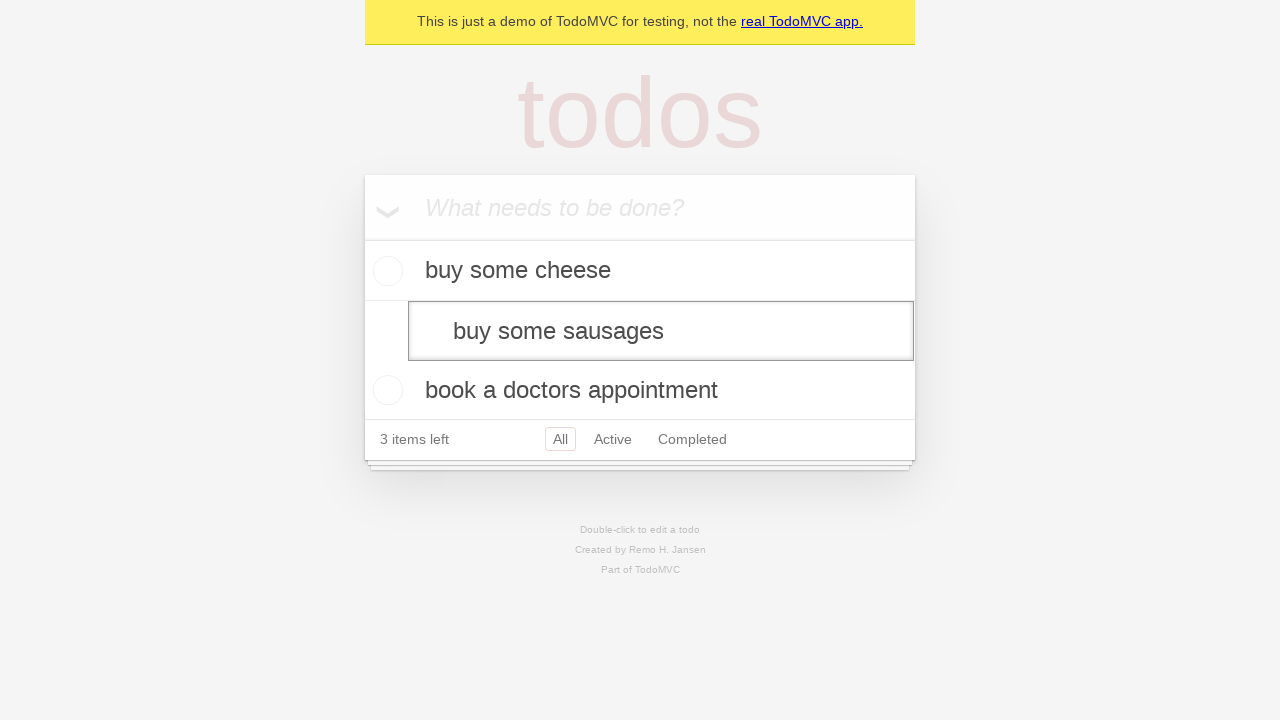

Pressed Enter to save edited todo, verifying whitespace is trimmed on internal:testid=[data-testid="todo-item"s] >> nth=1 >> internal:role=textbox[nam
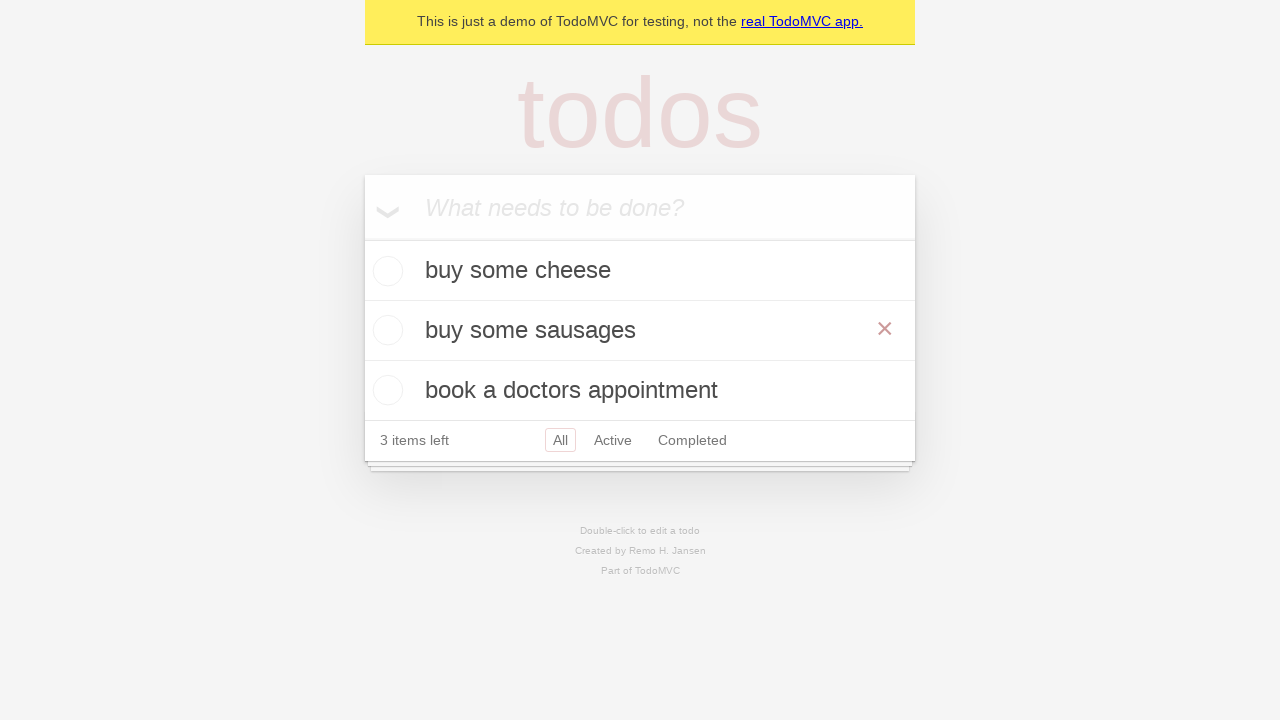

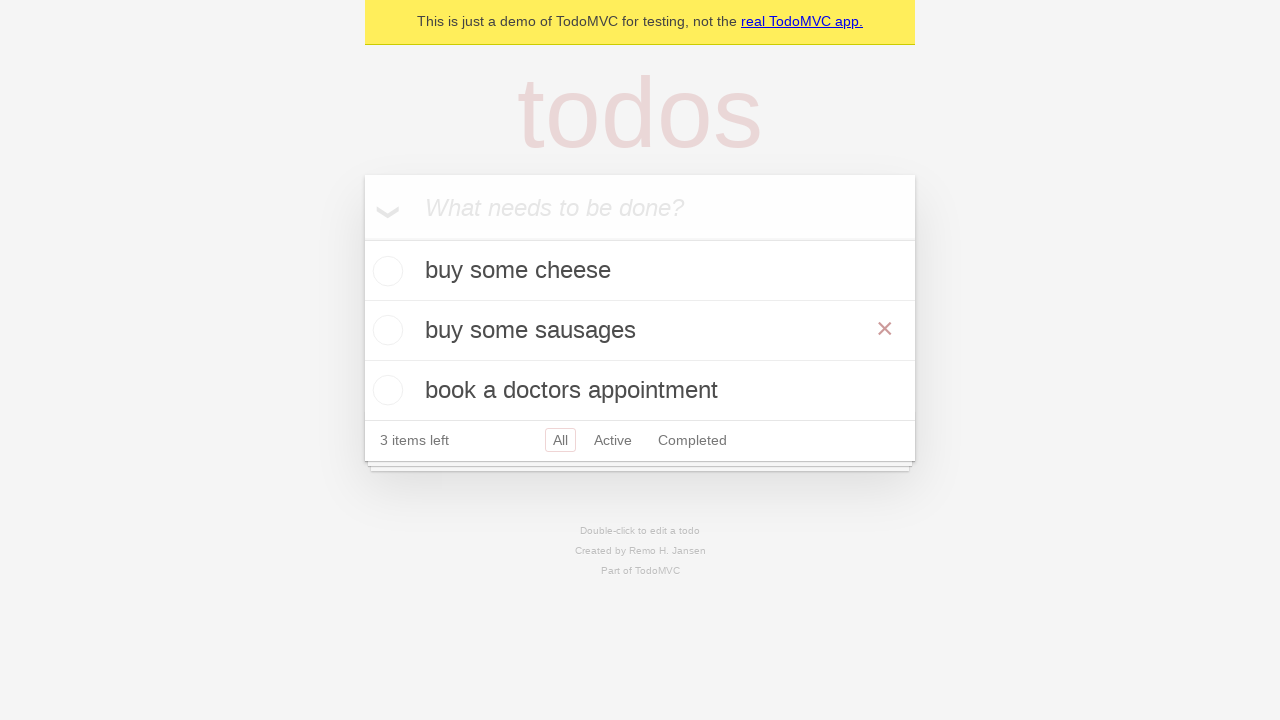